Tests W3Schools Try It editor by interacting with a JavaScript prompt dialog within an iframe, entering text, accepting the alert, and navigating to the home page

Starting URL: https://www.w3schools.com/jsref/tryit.asp?filename=tryjsref_prompt

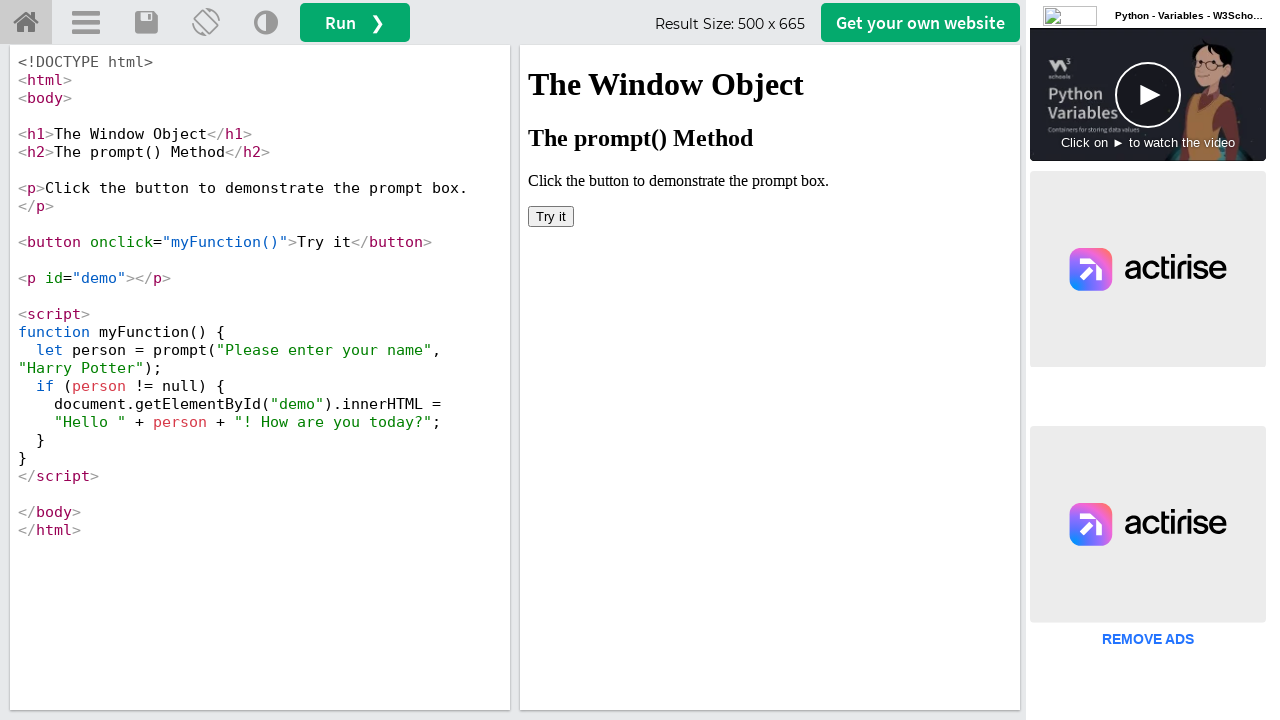

Located iframe element with ID 'iframeResult'
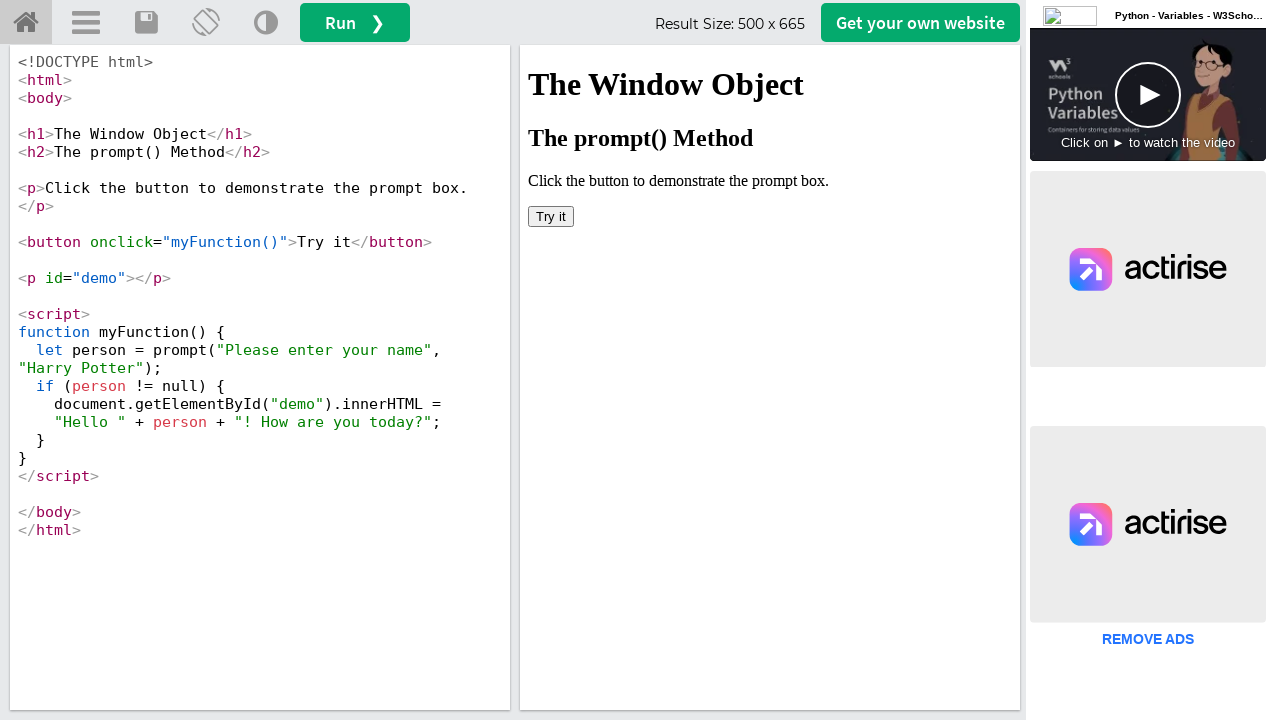

Clicked the 'Try it' button in the iframe to trigger the prompt dialog at (551, 216) on iframe#iframeResult >> internal:control=enter-frame >> xpath=//html/body/button
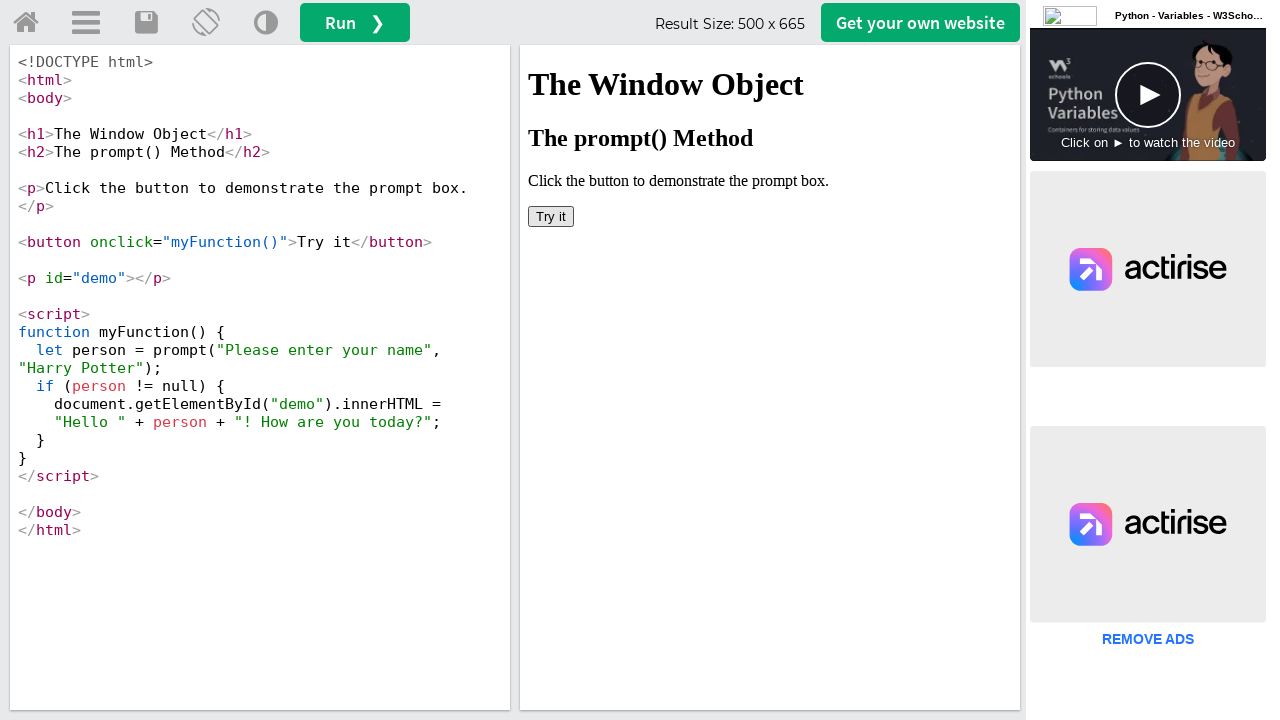

Set up dialog handler to accept prompt with text 'Anupriya'
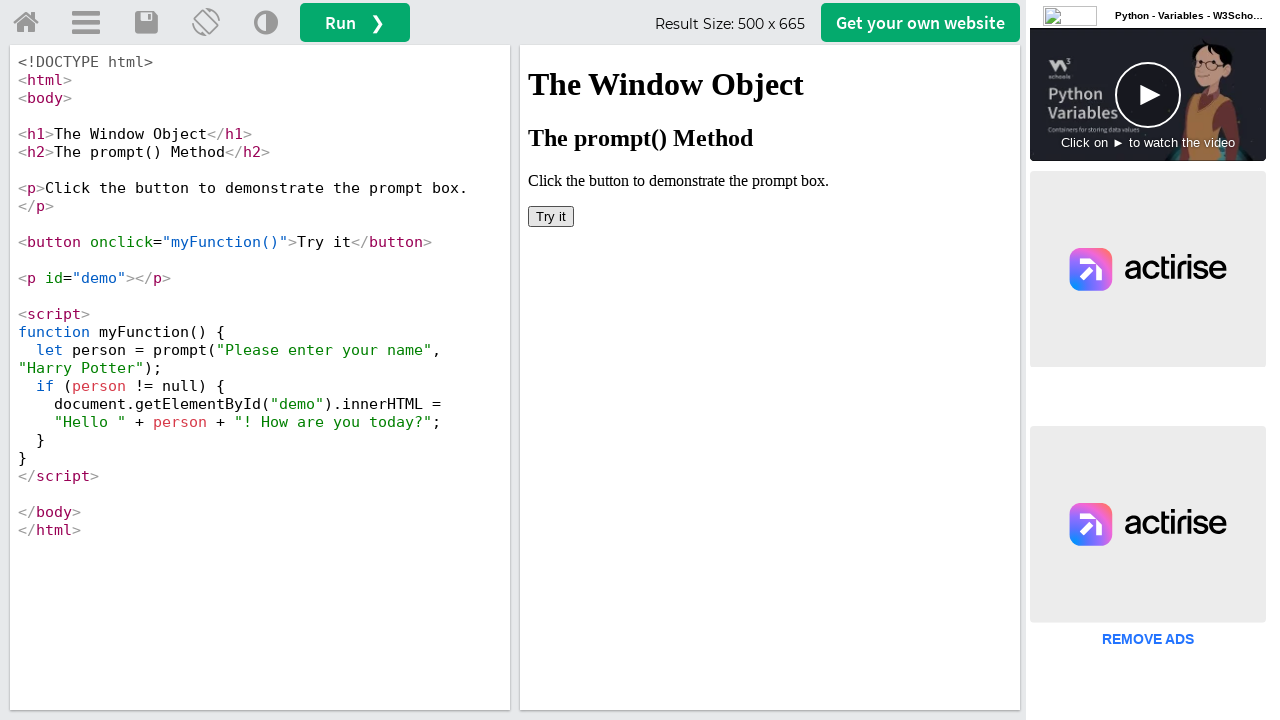

Waited 1000ms for the prompt dialog to be processed
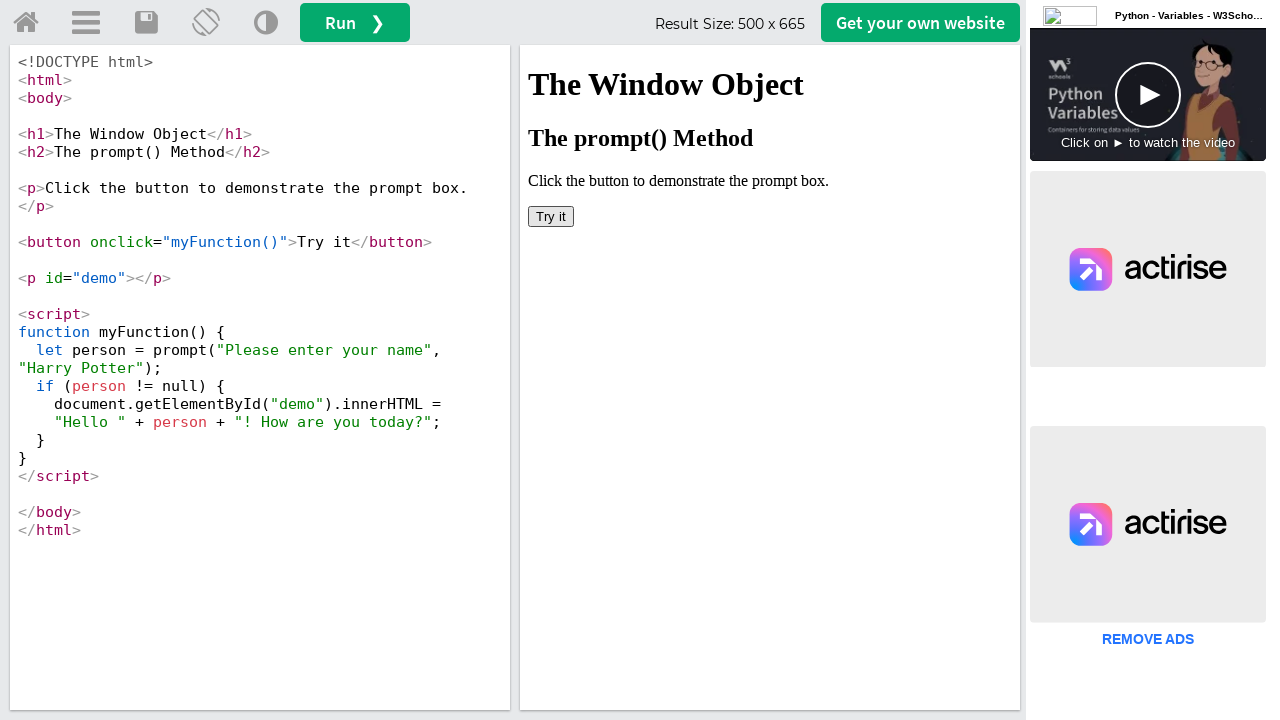

Clicked the home link (ID 'tryhome') to navigate away from the Try It editor at (26, 23) on a#tryhome
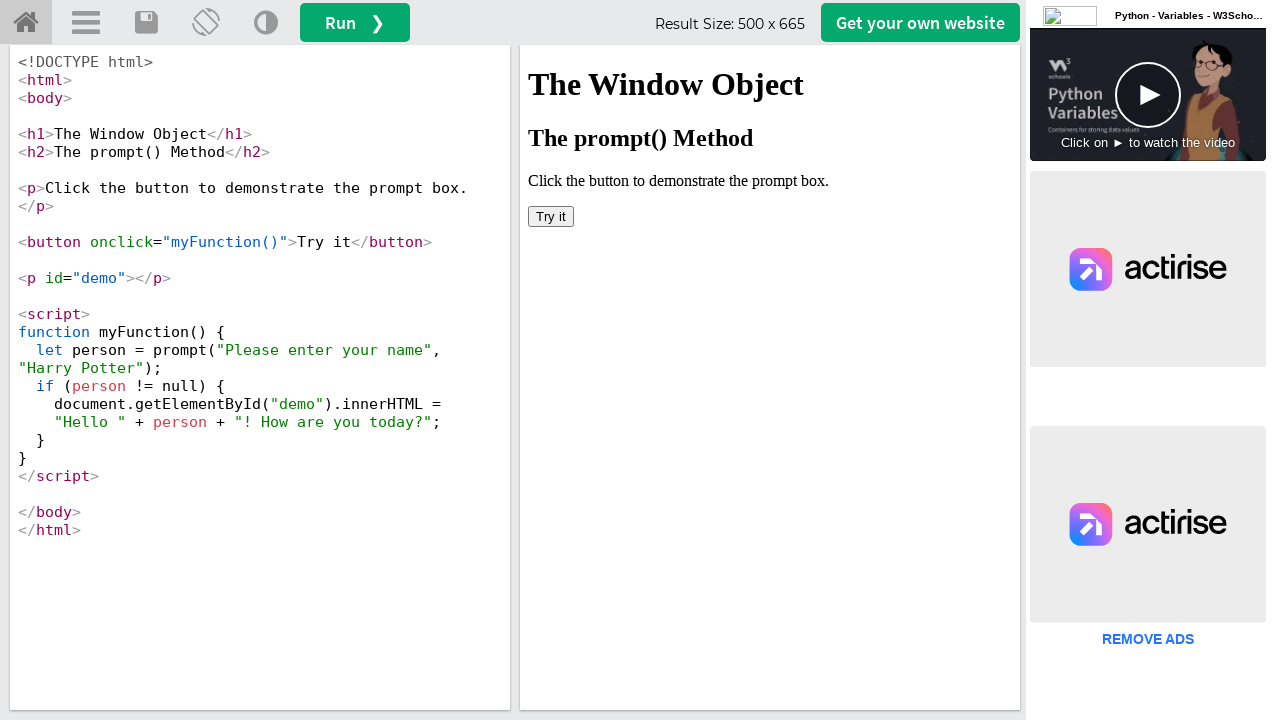

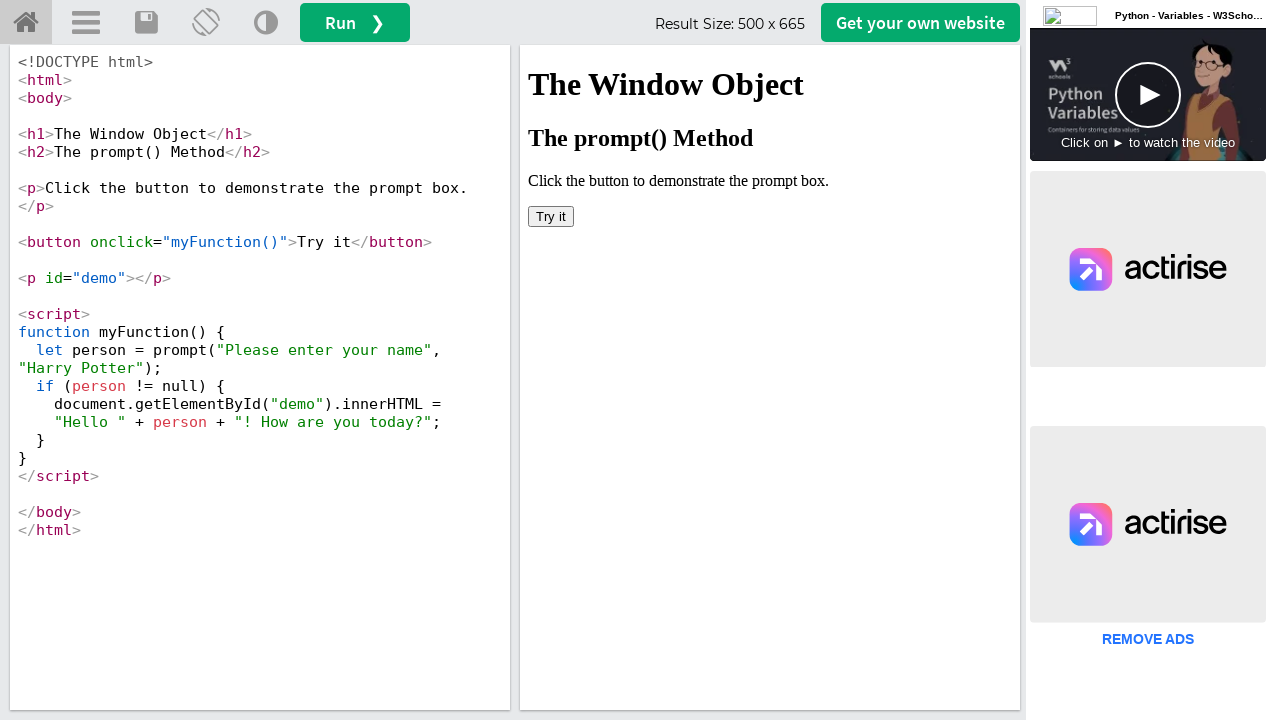